Tests the mobile welcome wizard by setting a mobile viewport, scrolling down the page to trigger the wizard, and checking for the presence of mobile welcome wizard and enhanced wizard components.

Starting URL: https://web-iyd68me4y-giquinas-projects.vercel.app

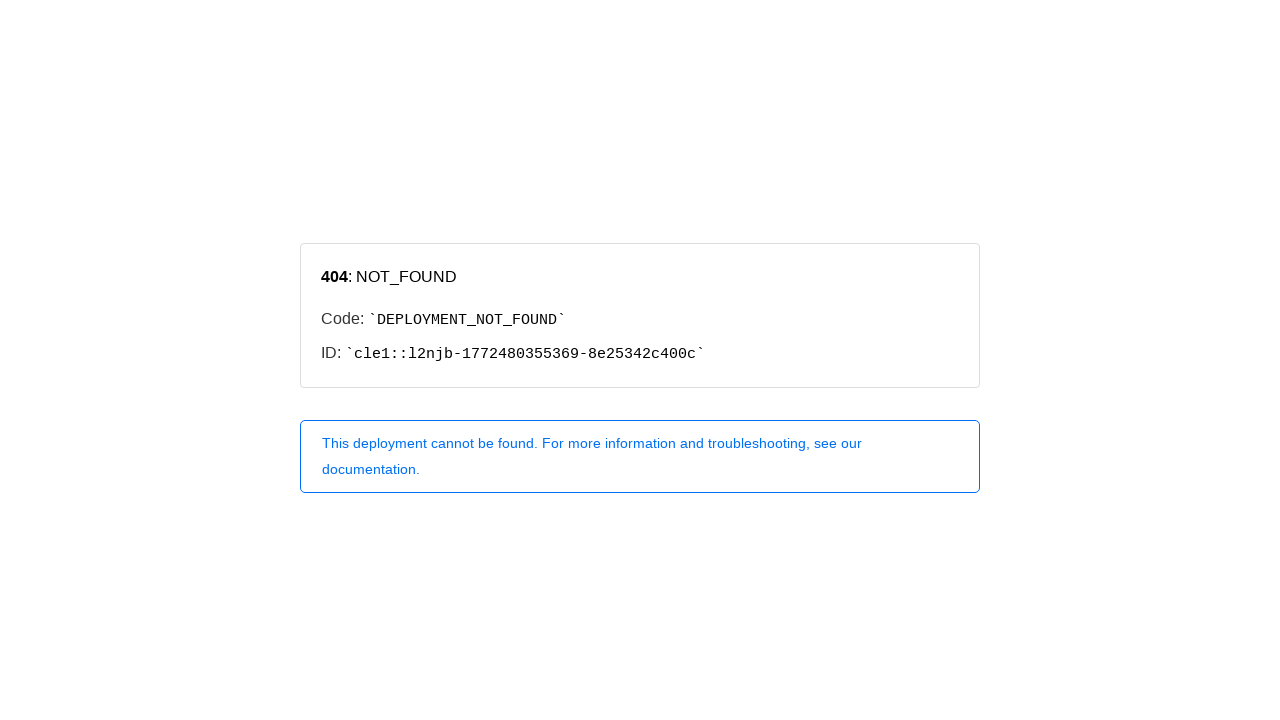

Set mobile viewport to 375x667
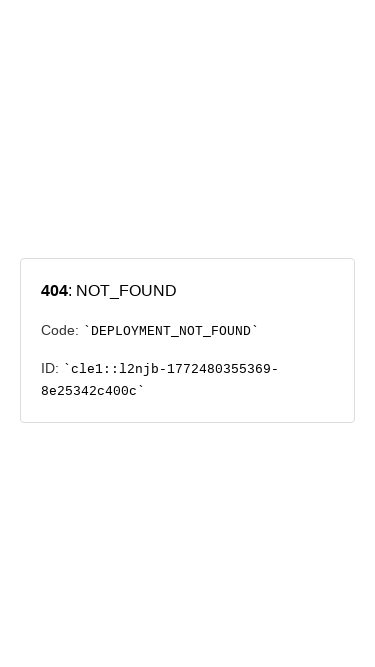

Reloaded page to apply mobile viewport
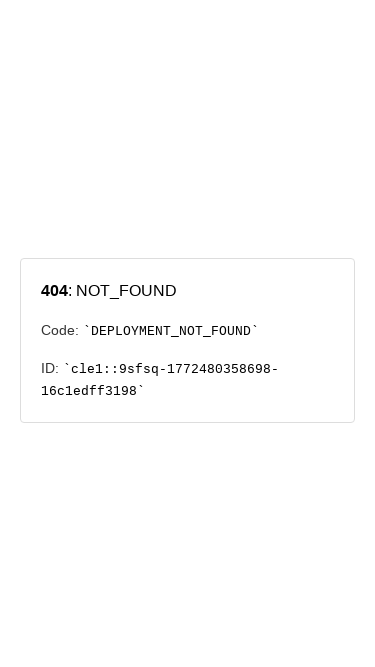

Scrolled page down to 600px to trigger mobile welcome wizard
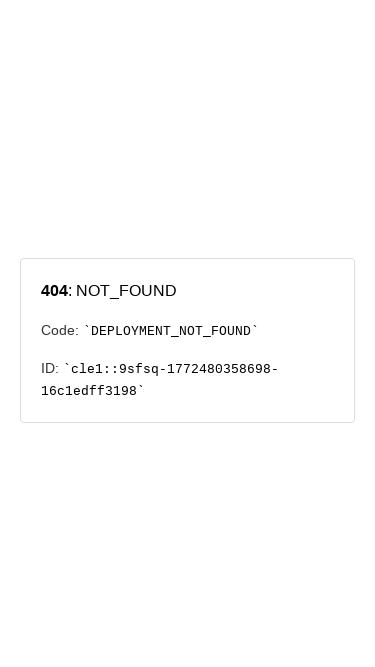

Waited 31 seconds for mobile welcome wizard trigger
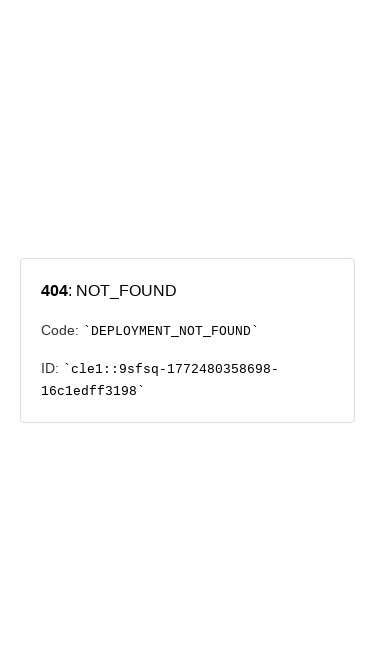

Located mobile welcome wizard element
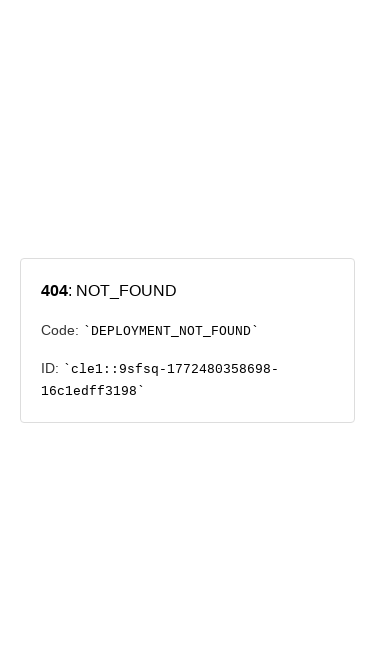

Located enhanced wizard element
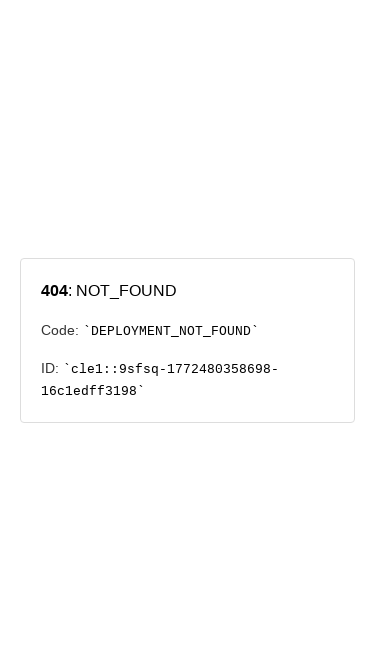

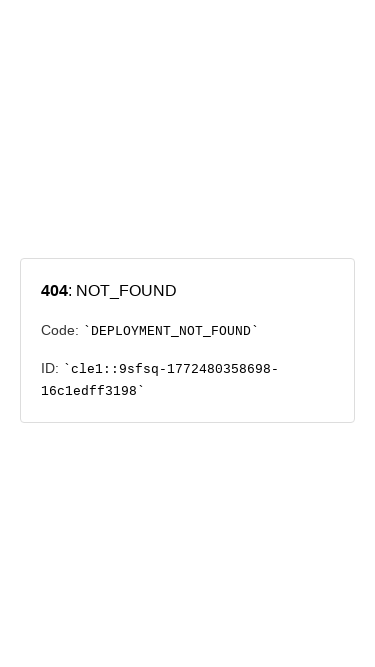